Verifies a Vercel deployment by navigating through the homepage, tarot reading page, and encyclopedia page, checking for navigation links and card images along the way.

Starting URL: https://test-studio-firebase.vercel.app

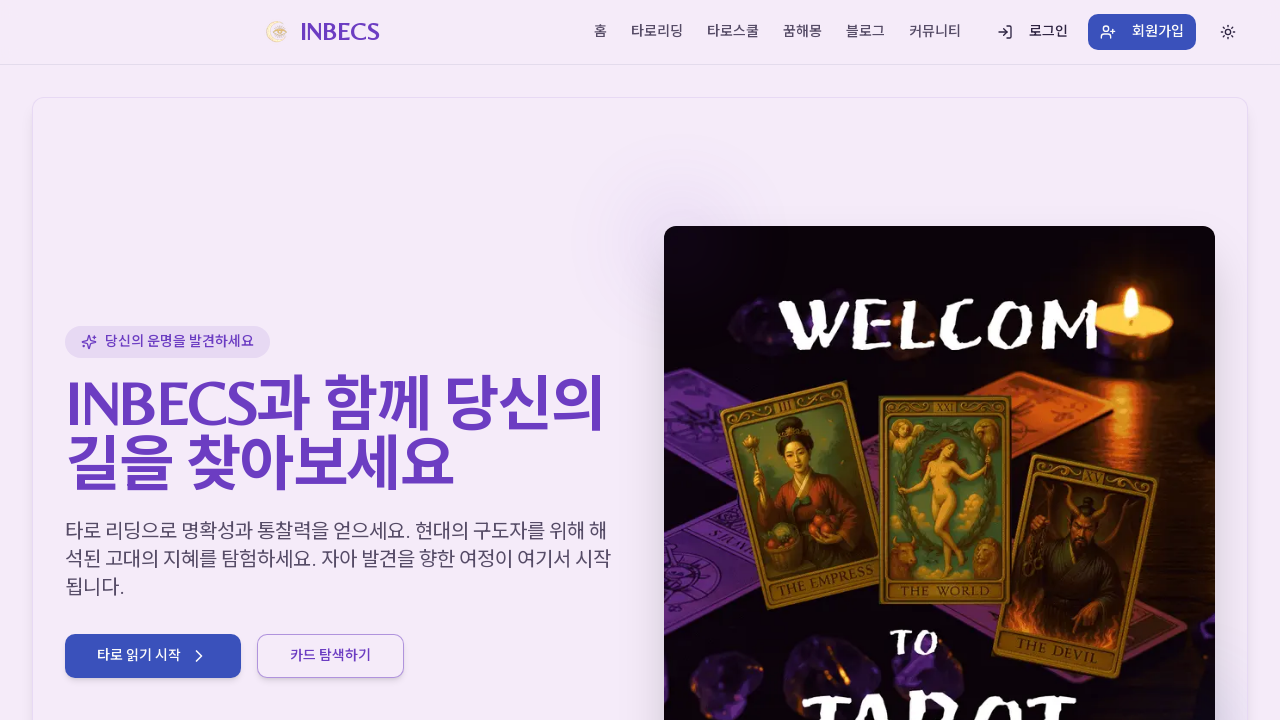

Waited for homepage DOM to finish loading
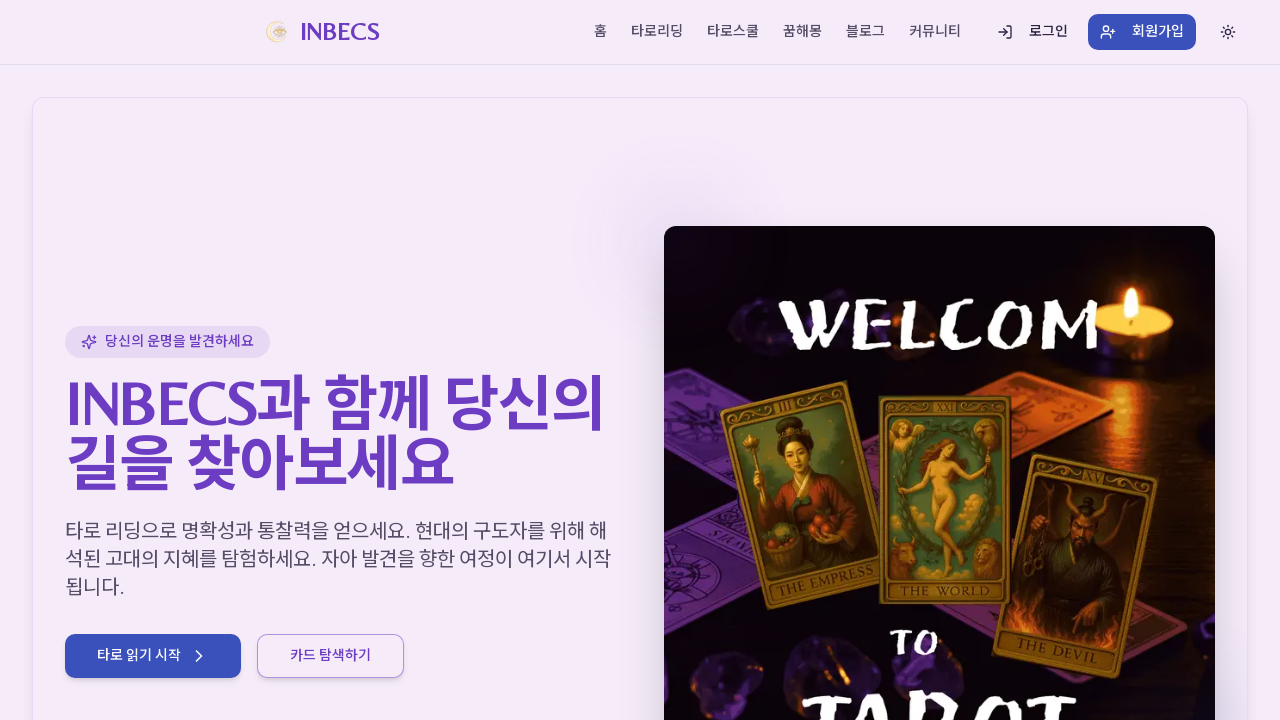

Waited 5 seconds for homepage content to fully render
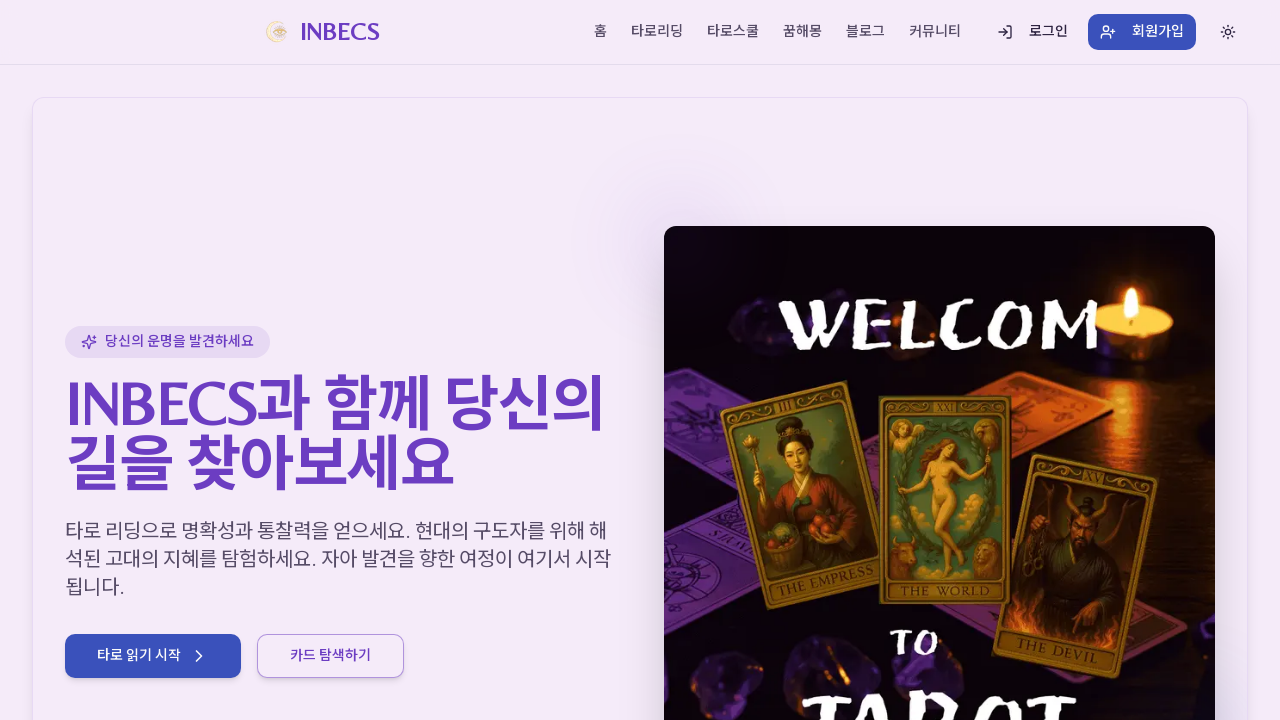

Located all navigation links in header and nav elements
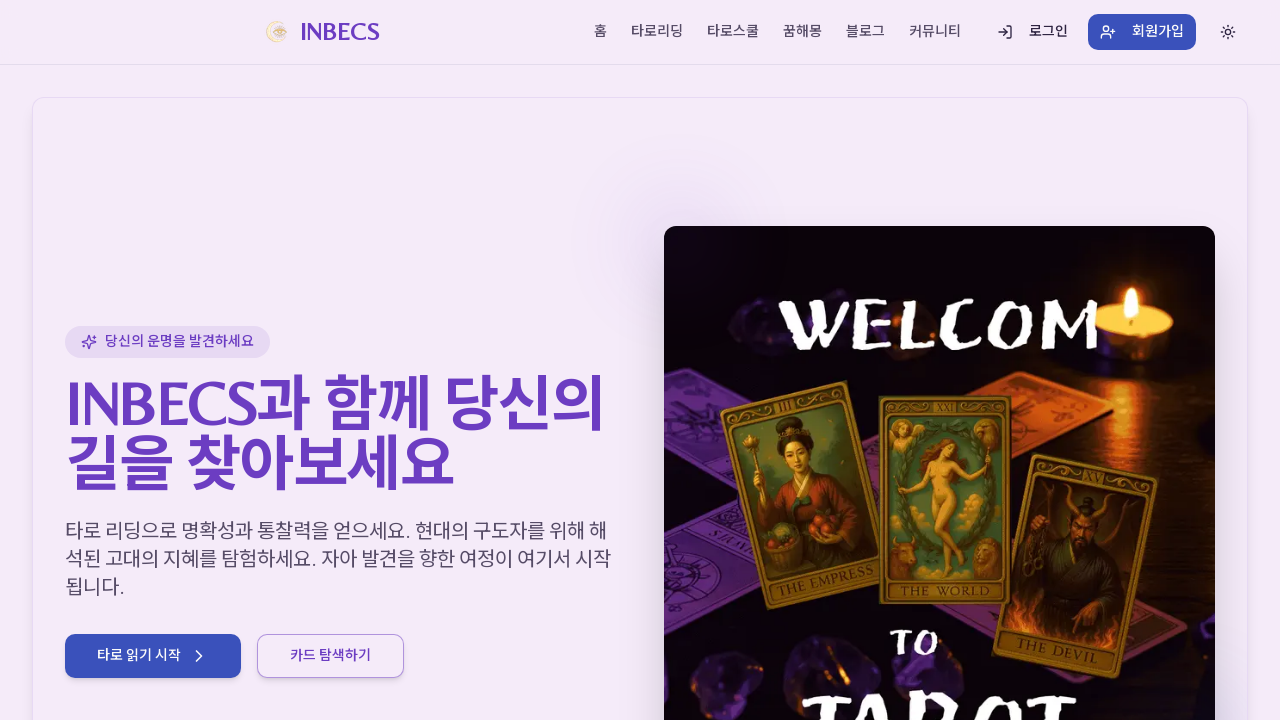

Located tarot reading navigation link
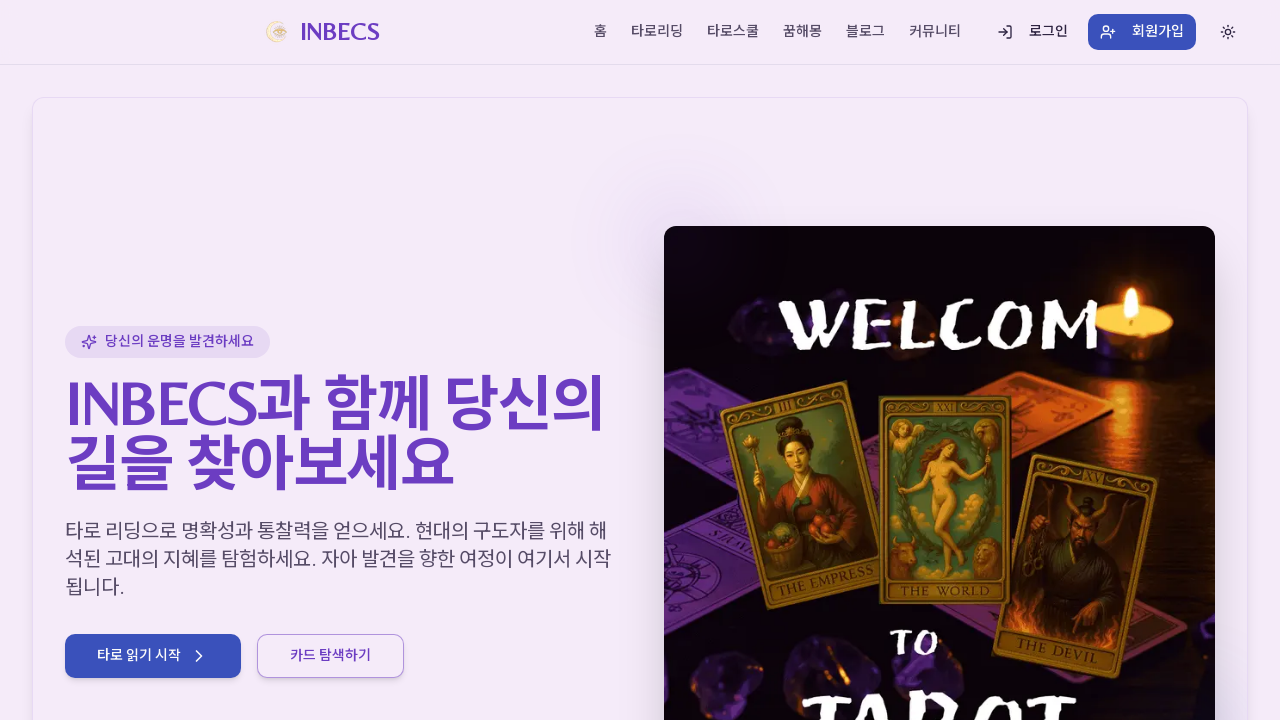

Clicked on tarot reading navigation link at (536, 501) on a:has-text("타로 리딩"), a:has-text("Tarot Reading") >> nth=0
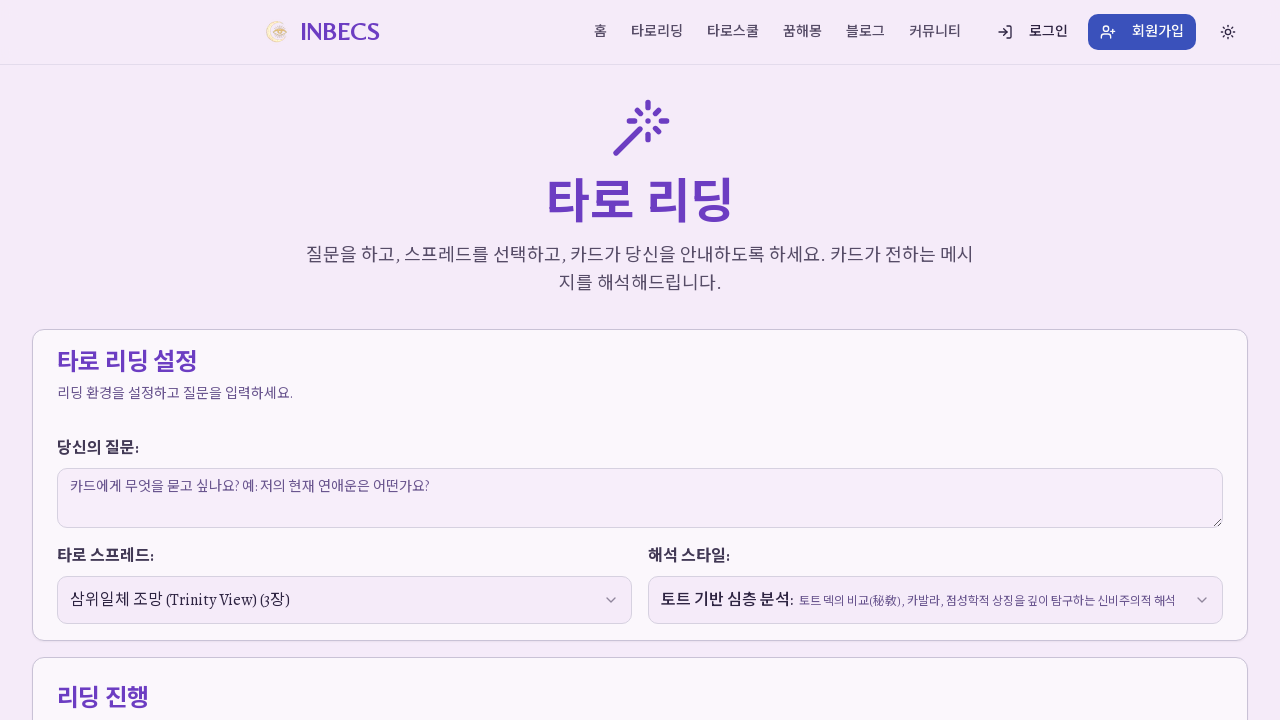

Waited 5 seconds for tarot reading page to load
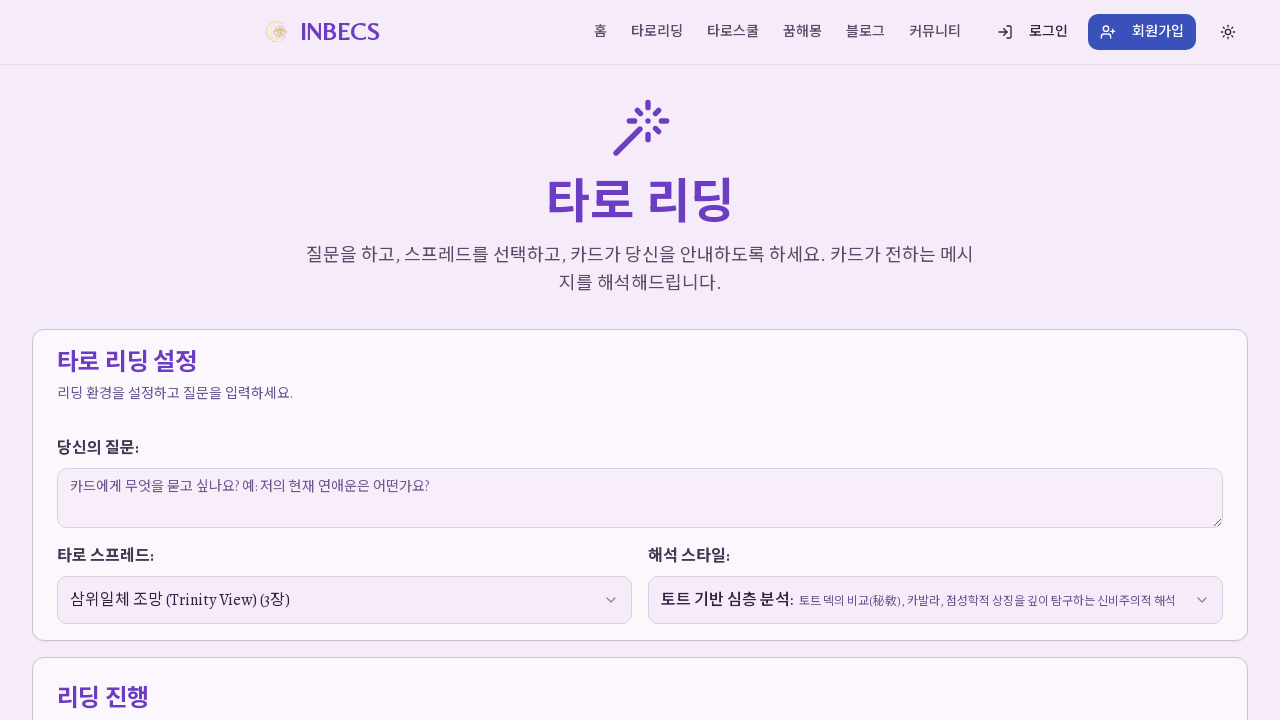

Located all tarot card images on reading page
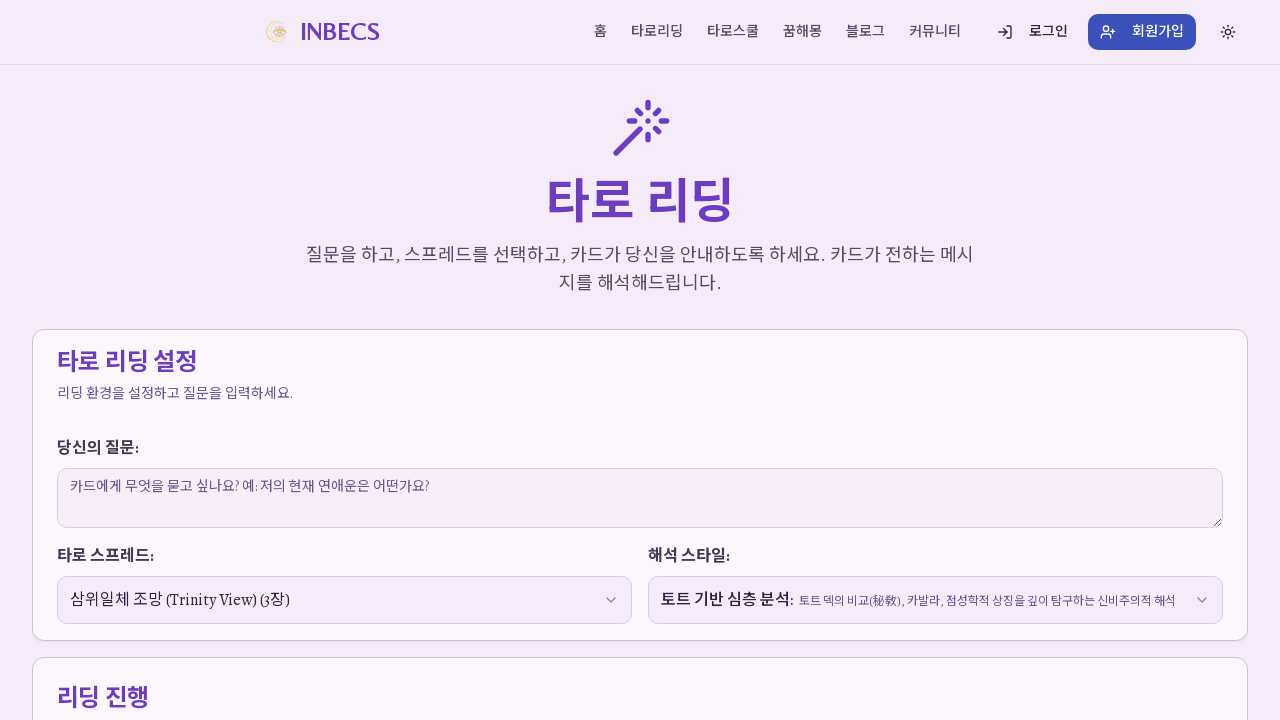

Navigated to tarot encyclopedia page
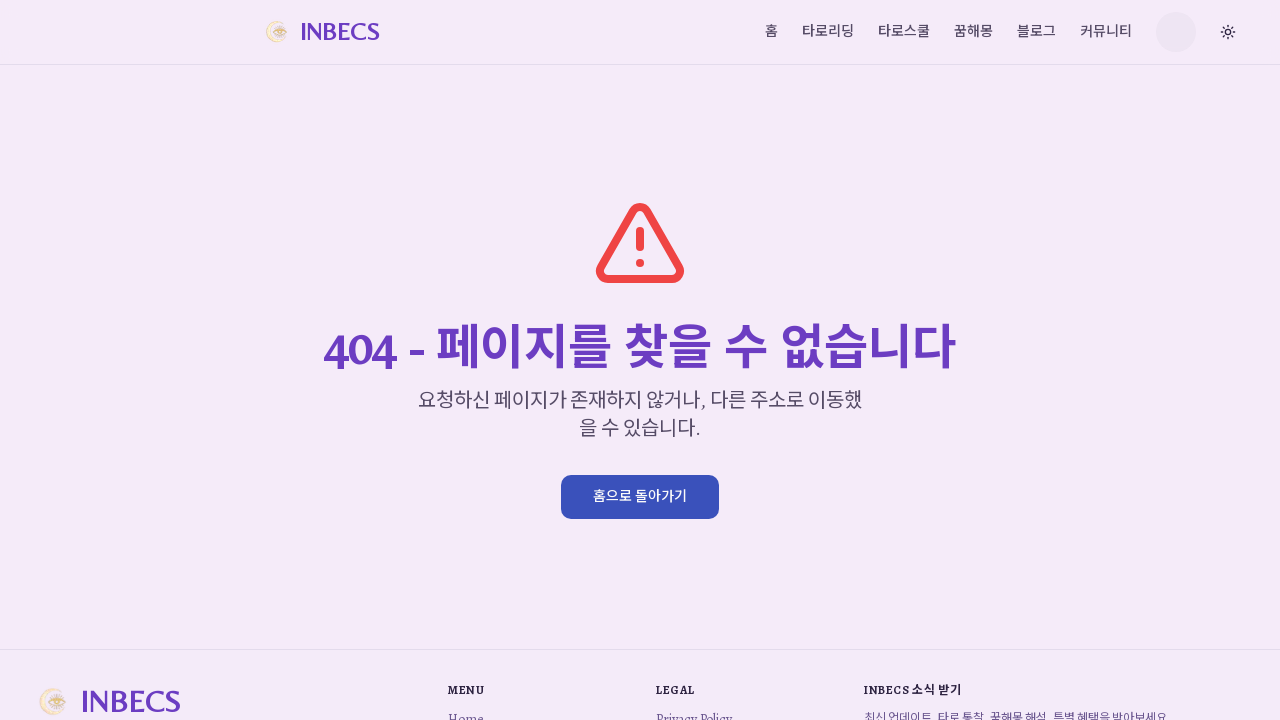

Waited 5 seconds for encyclopedia page content to fully render
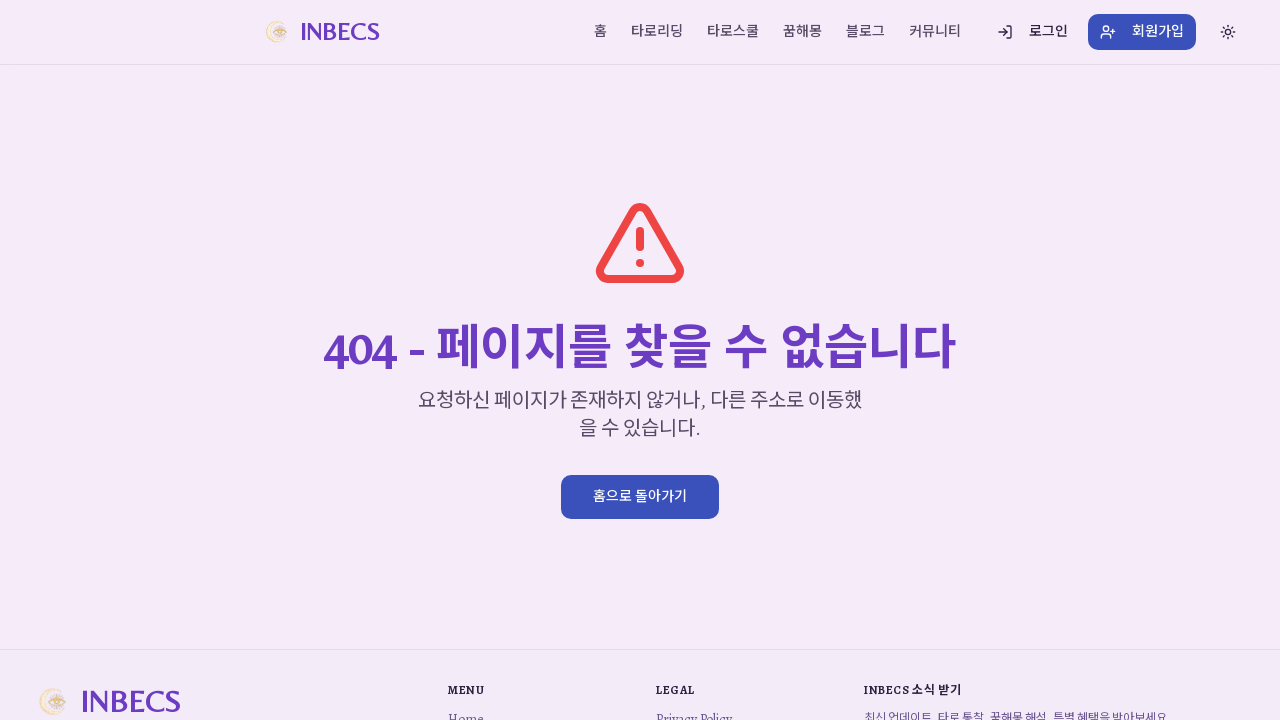

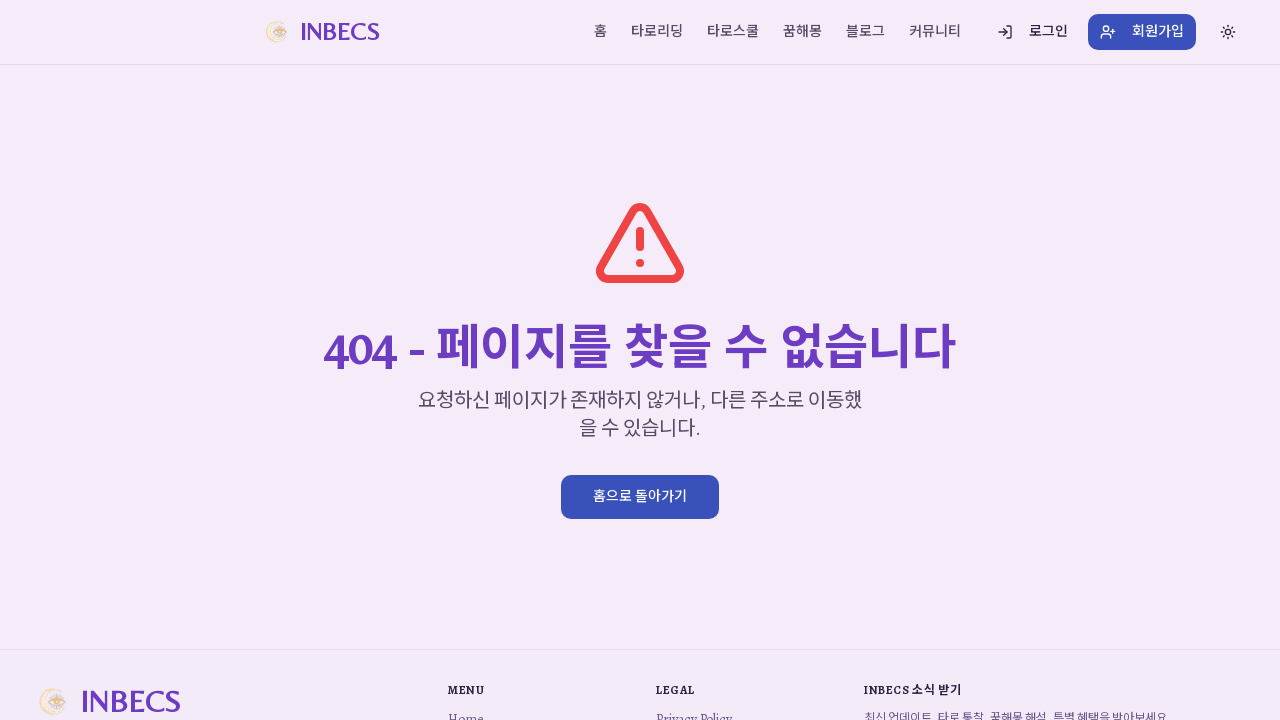